Tests the Add/Remove Elements functionality by clicking the Add Element button to create a Delete button, verifying it appears, clicking Delete to remove it, and verifying the page heading is still visible.

Starting URL: https://the-internet.herokuapp.com/add_remove_elements/

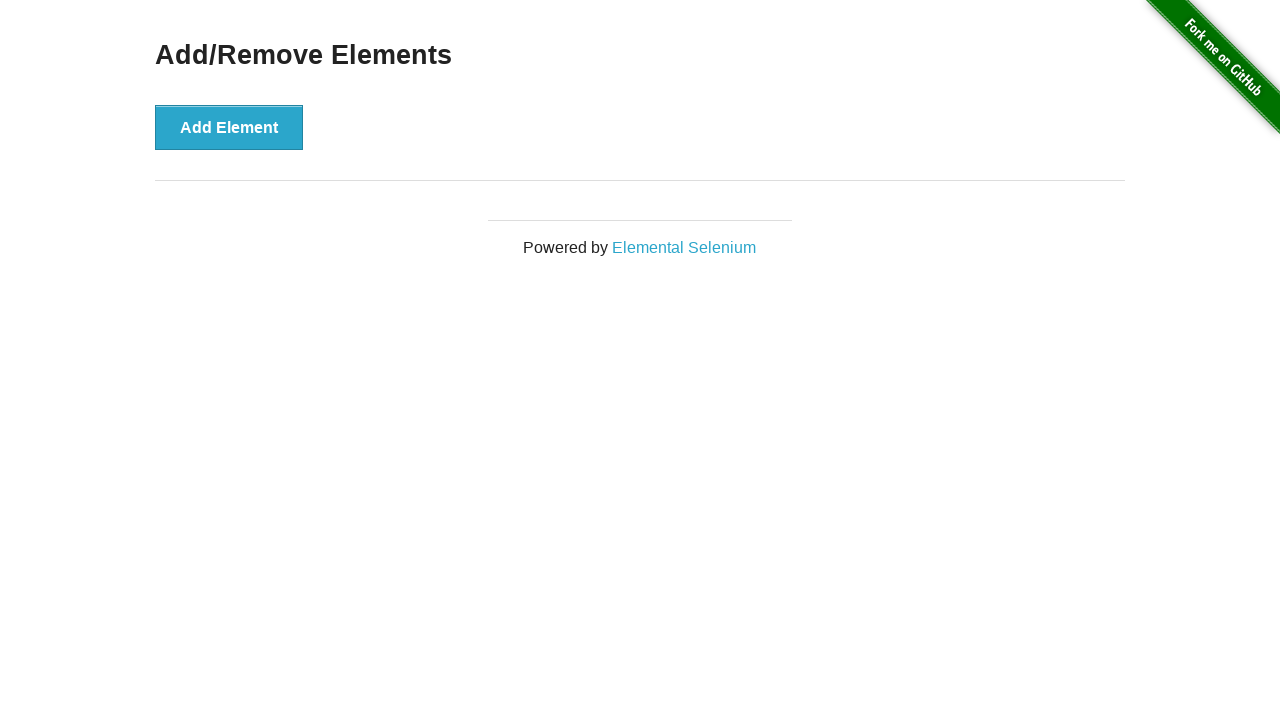

Clicked the 'Add Element' button using XPath at (229, 127) on xpath=//*[text()='Add Element']
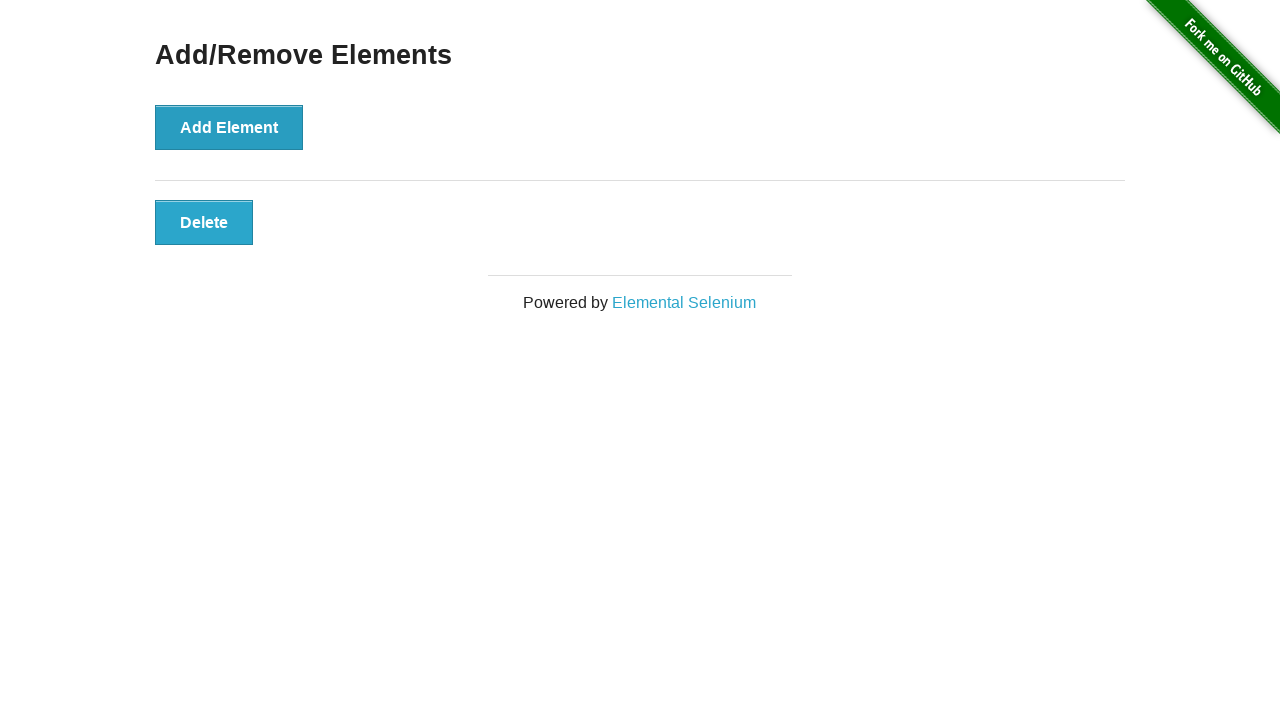

Verified the Delete button is visible
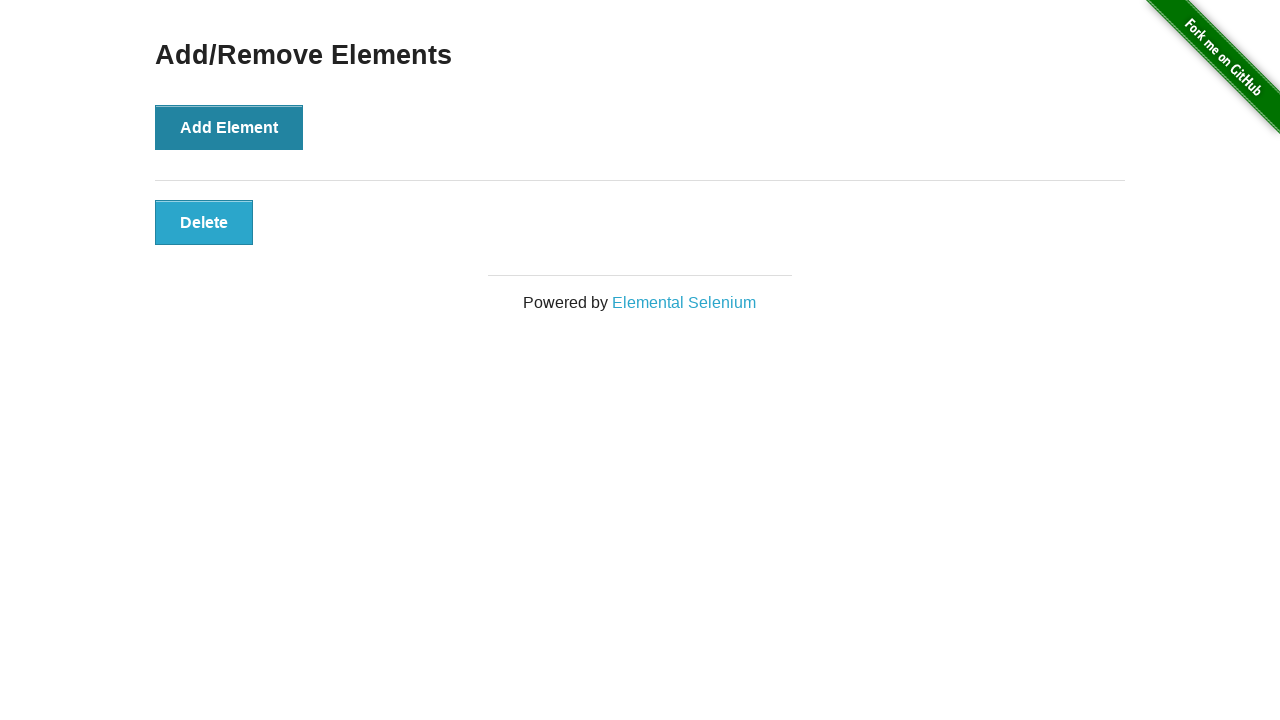

Clicked the Delete button to remove the element at (204, 222) on button.added-manually
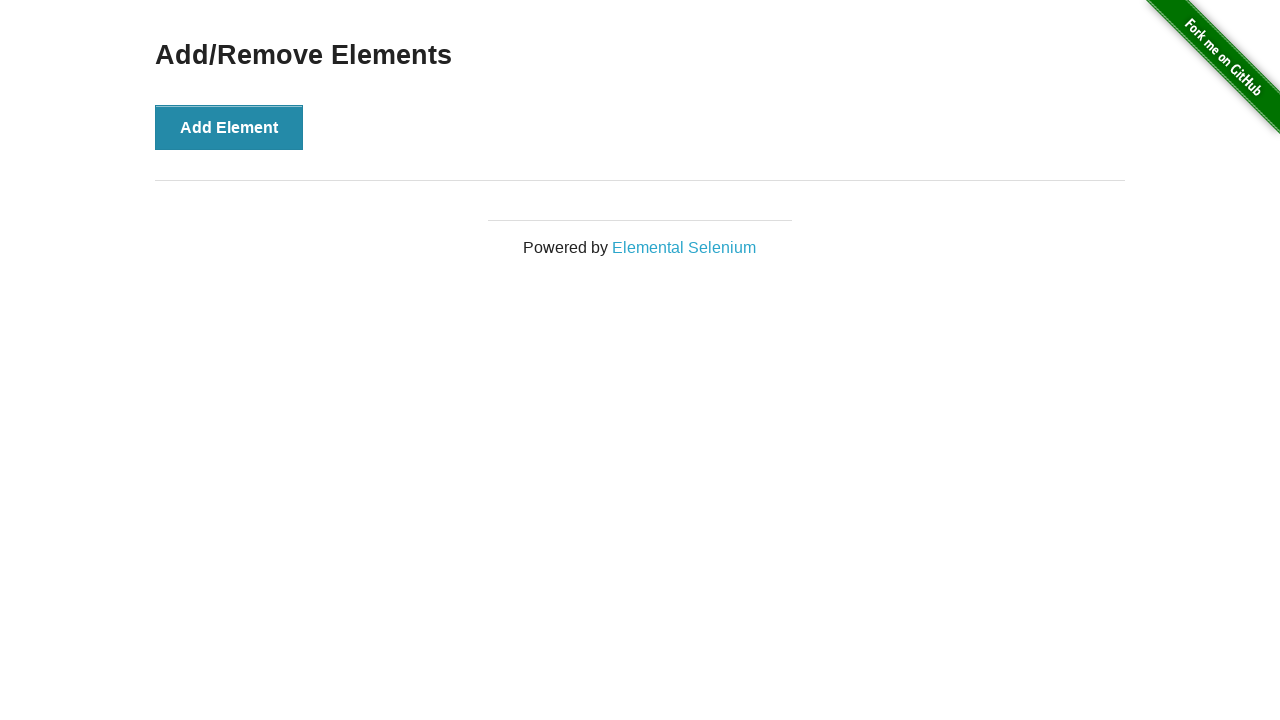

Verified the 'Add/Remove Elements' heading is still visible
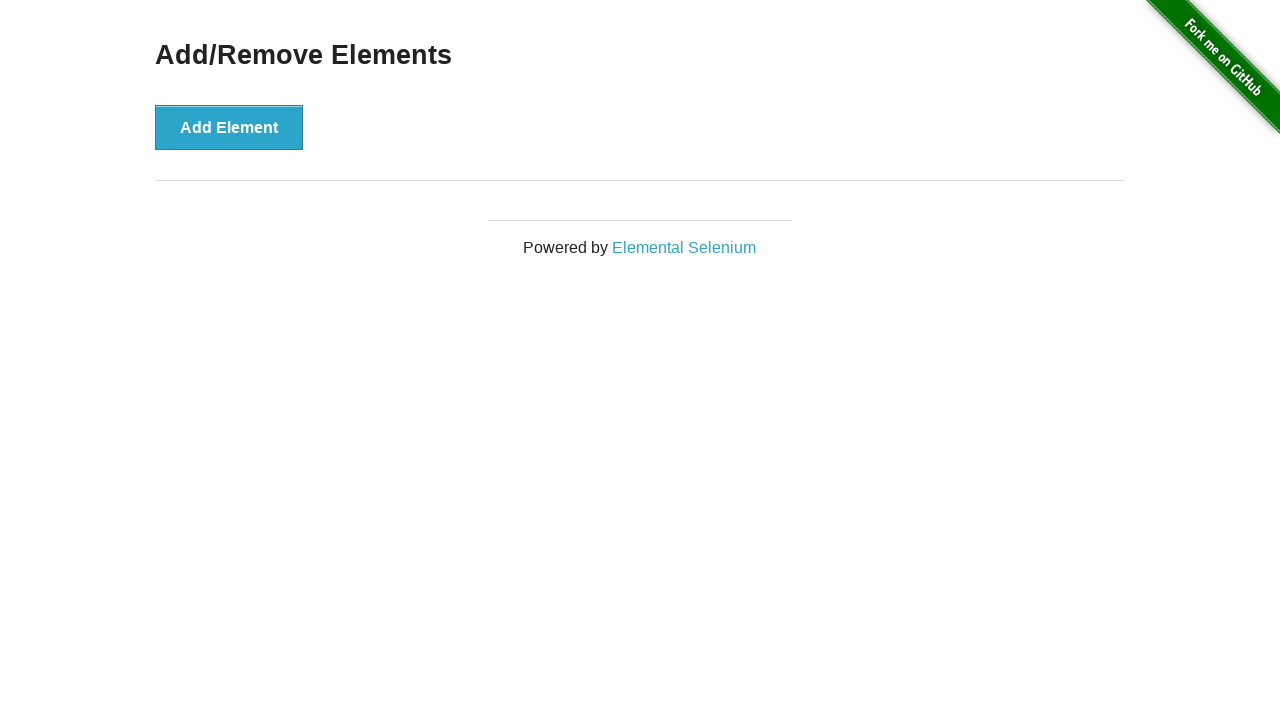

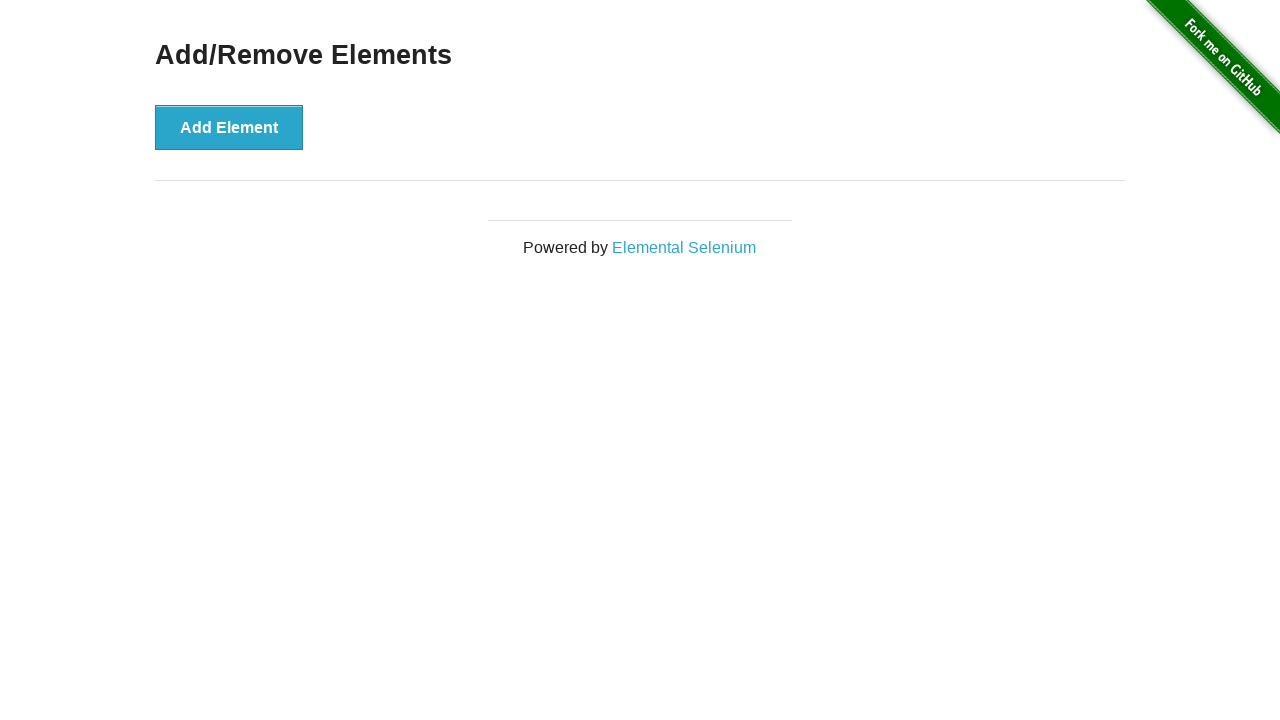